Tests file download functionality by navigating to a W3Schools tryit page, switching to the result iframe, and clicking on a download link element.

Starting URL: https://www.w3schools.com/howto/tryit.asp?filename=tryhow_html_download_link2

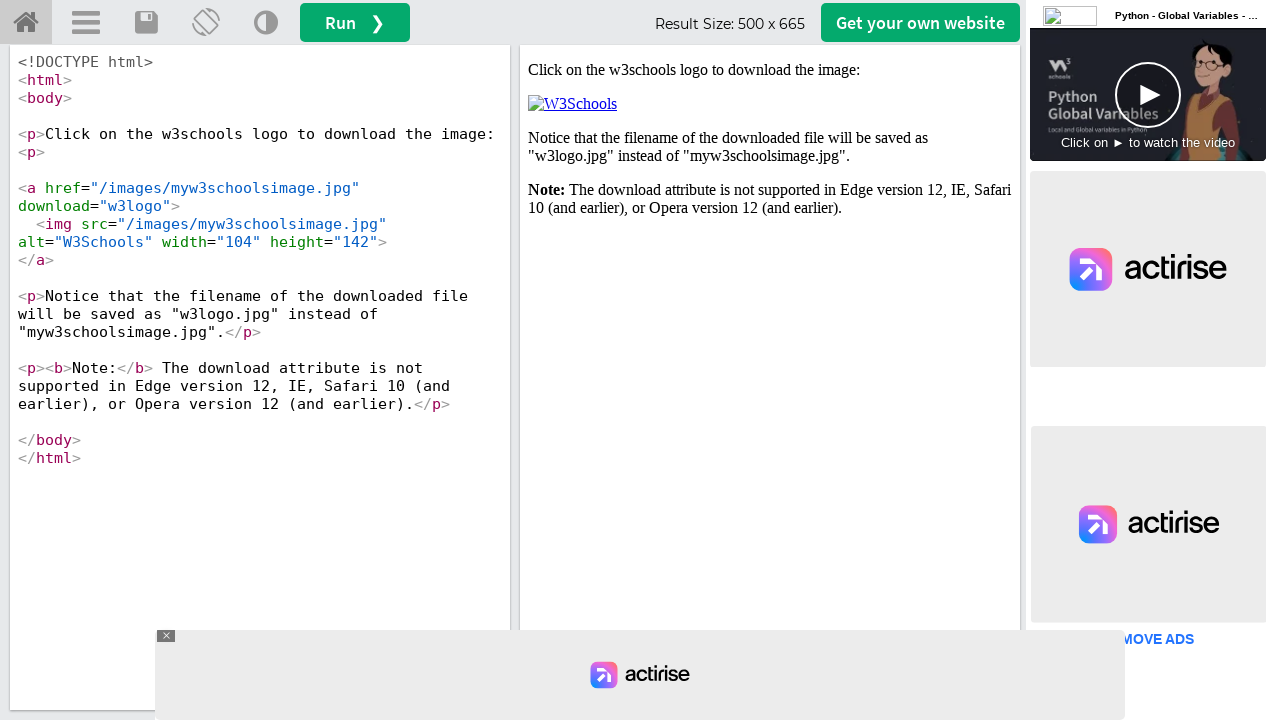

Waited for iframe#iframeResult to load
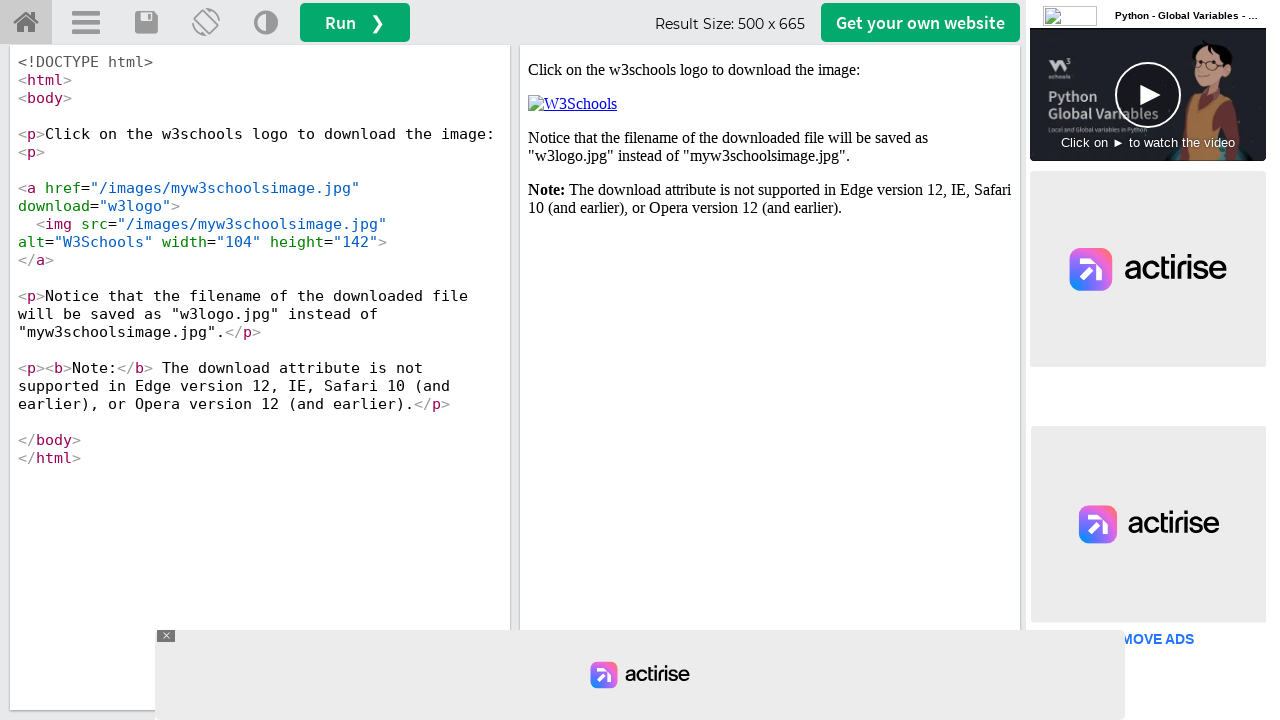

Located result iframe
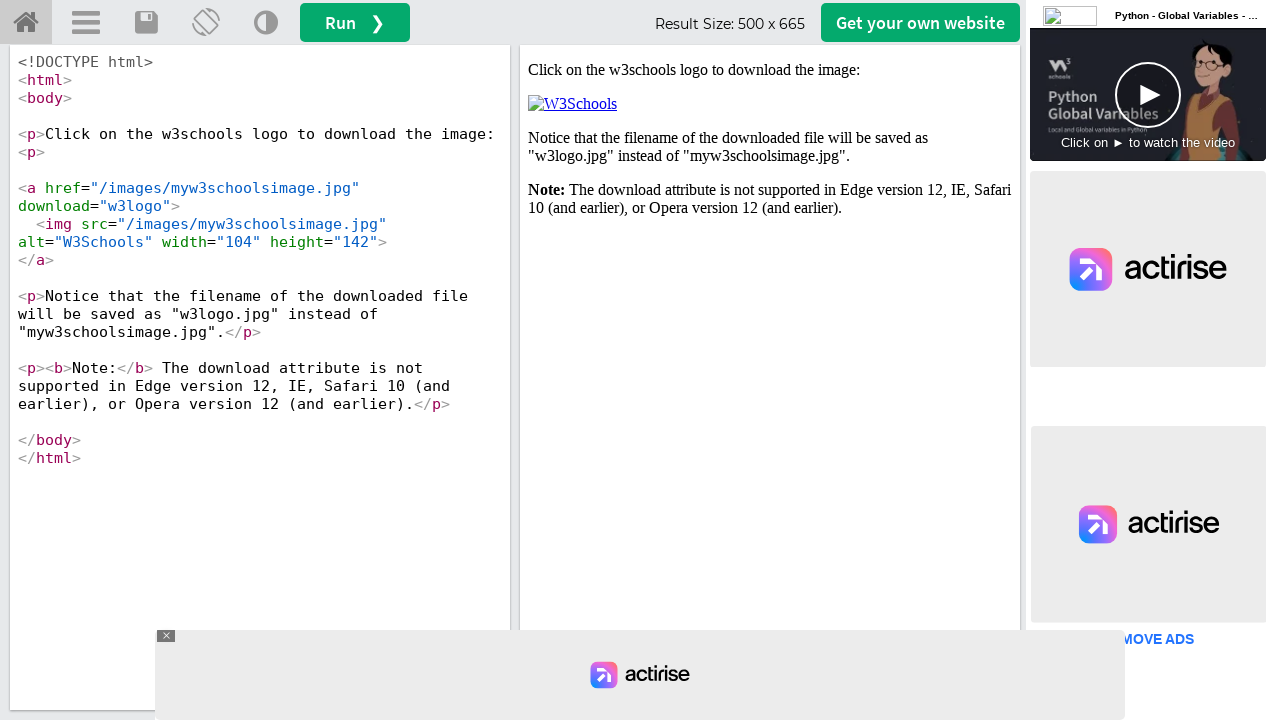

Clicked on W3Schools image/download link in iframe at (572, 104) on #iframeResult >> internal:control=enter-frame >> img[alt='W3Schools']
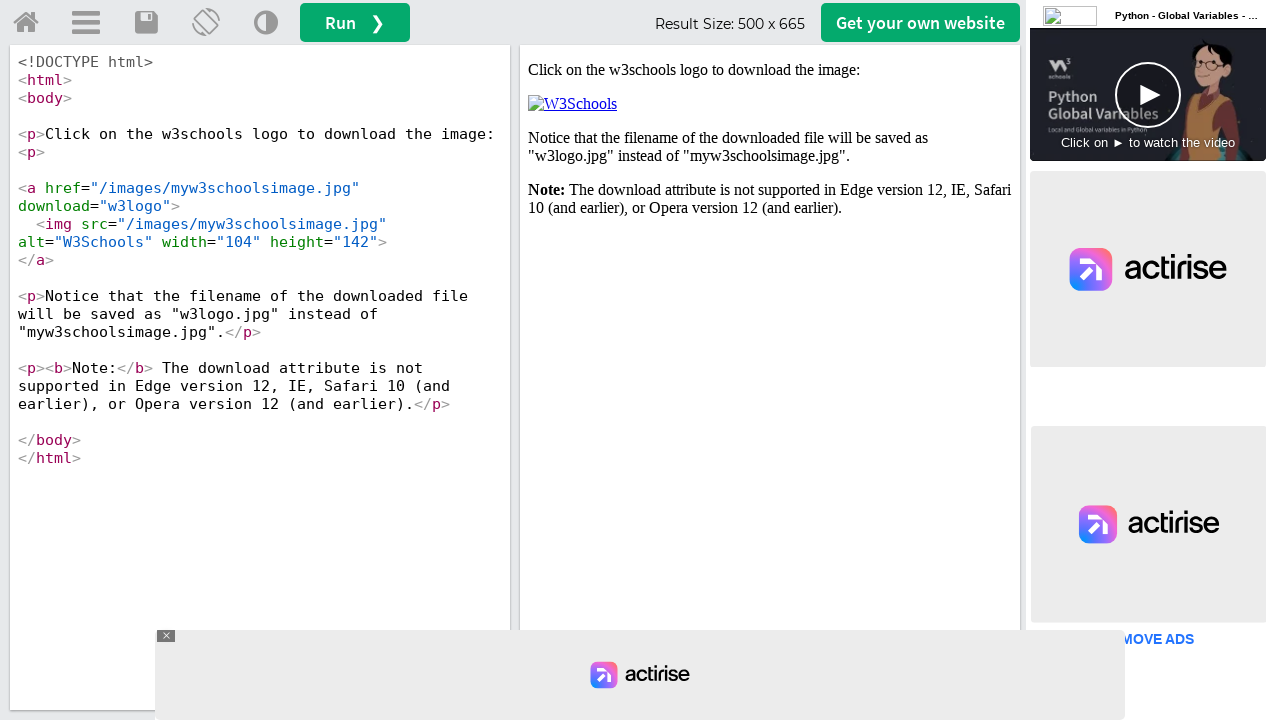

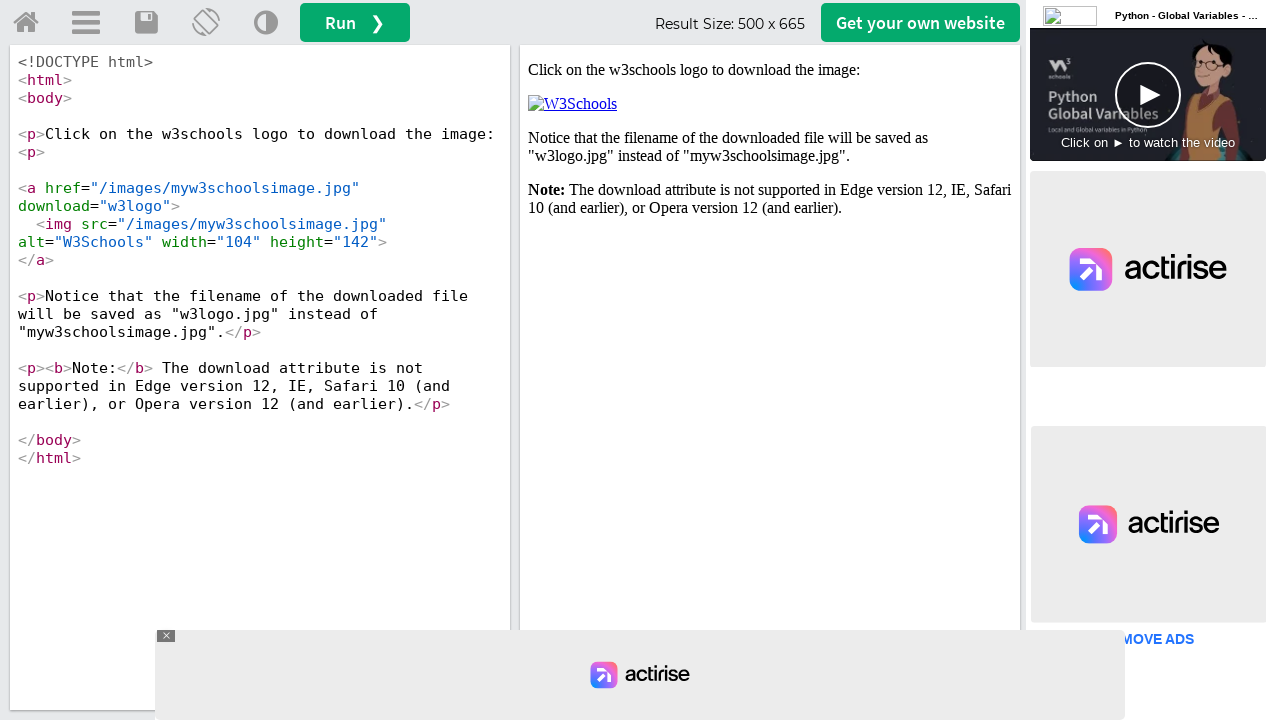